Tests keyboard input functionality by pressing arrow keys and verifying the result

Starting URL: https://the-internet.herokuapp.com/key_presses

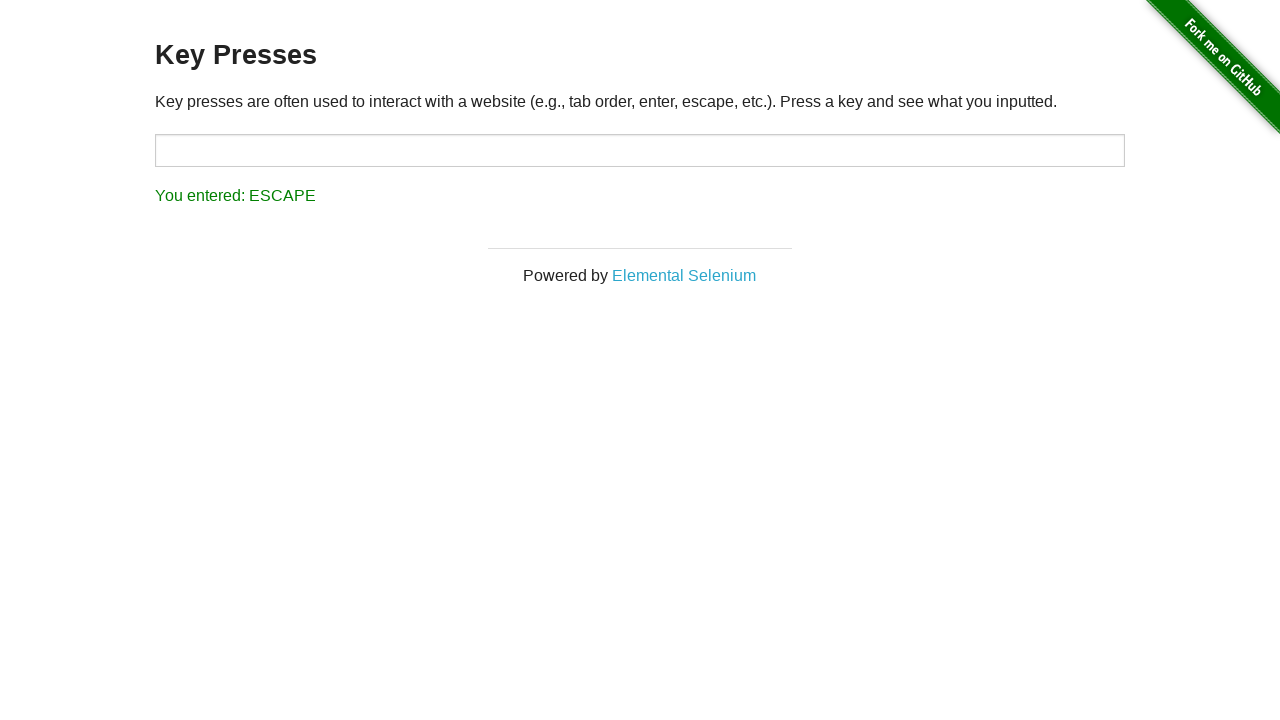

Clicked target element to focus it at (640, 150) on #target
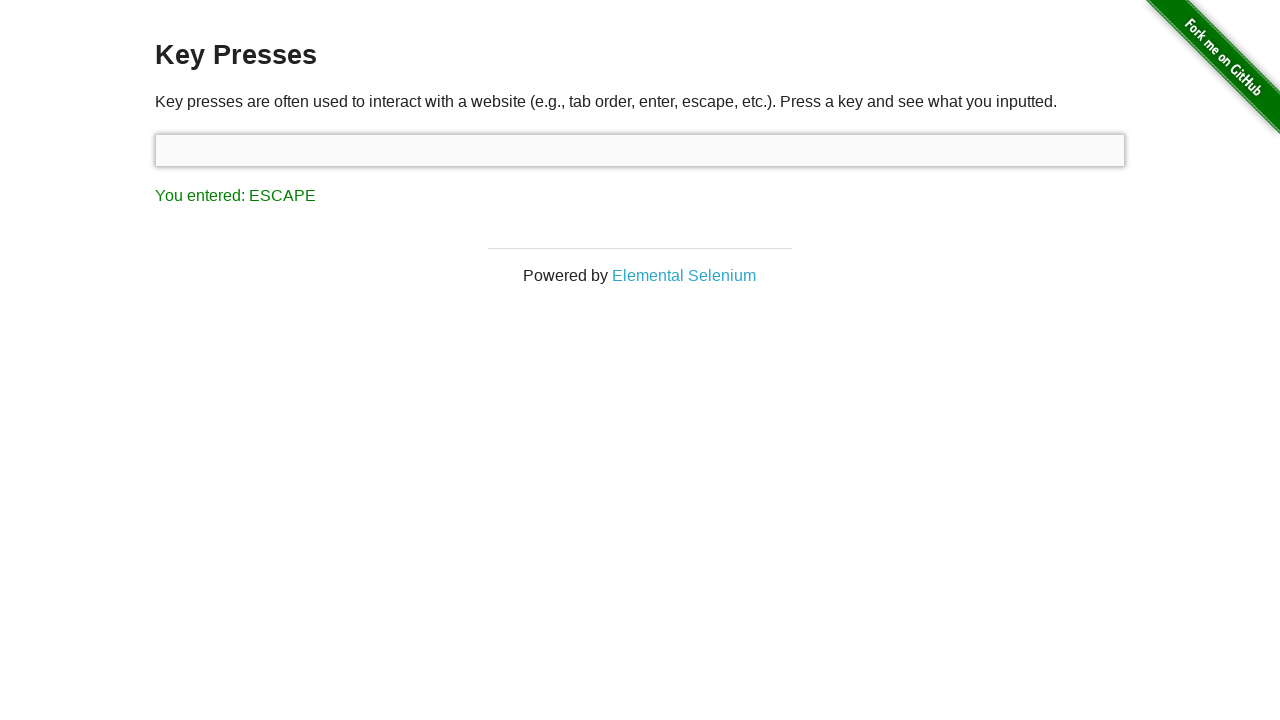

Pressed ArrowRight key
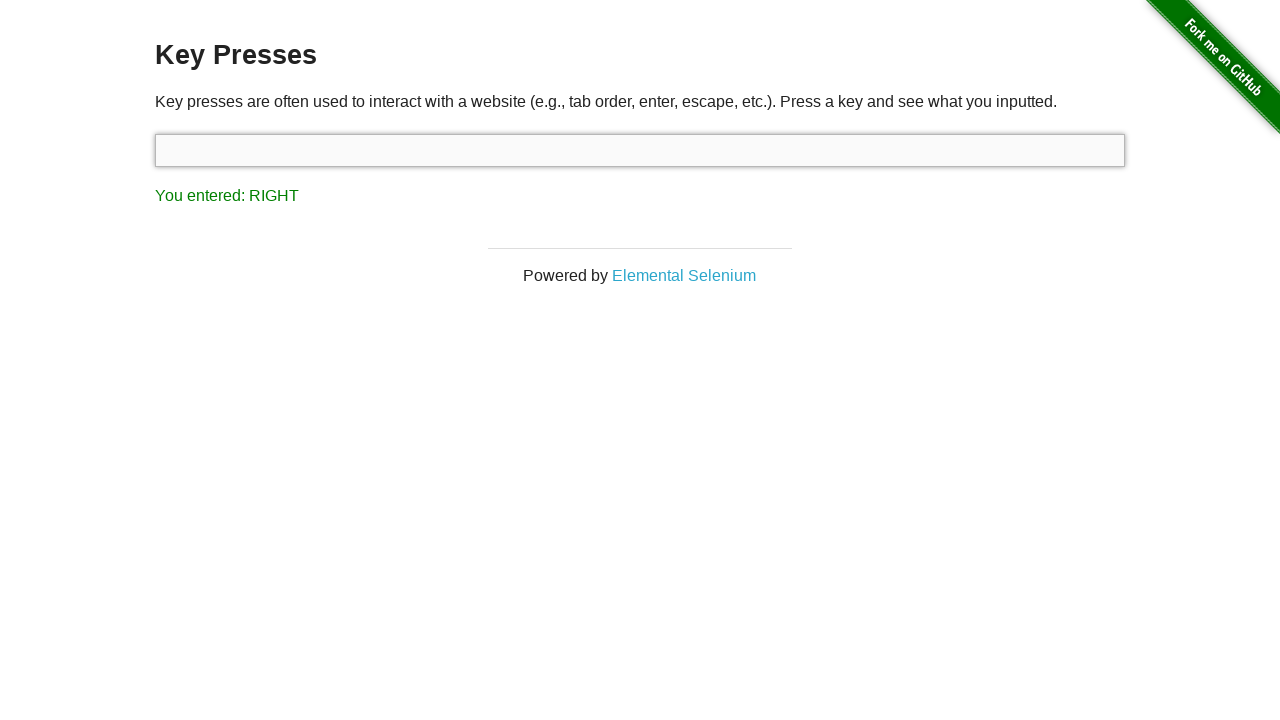

Verified result text shows 'You entered: RIGHT'
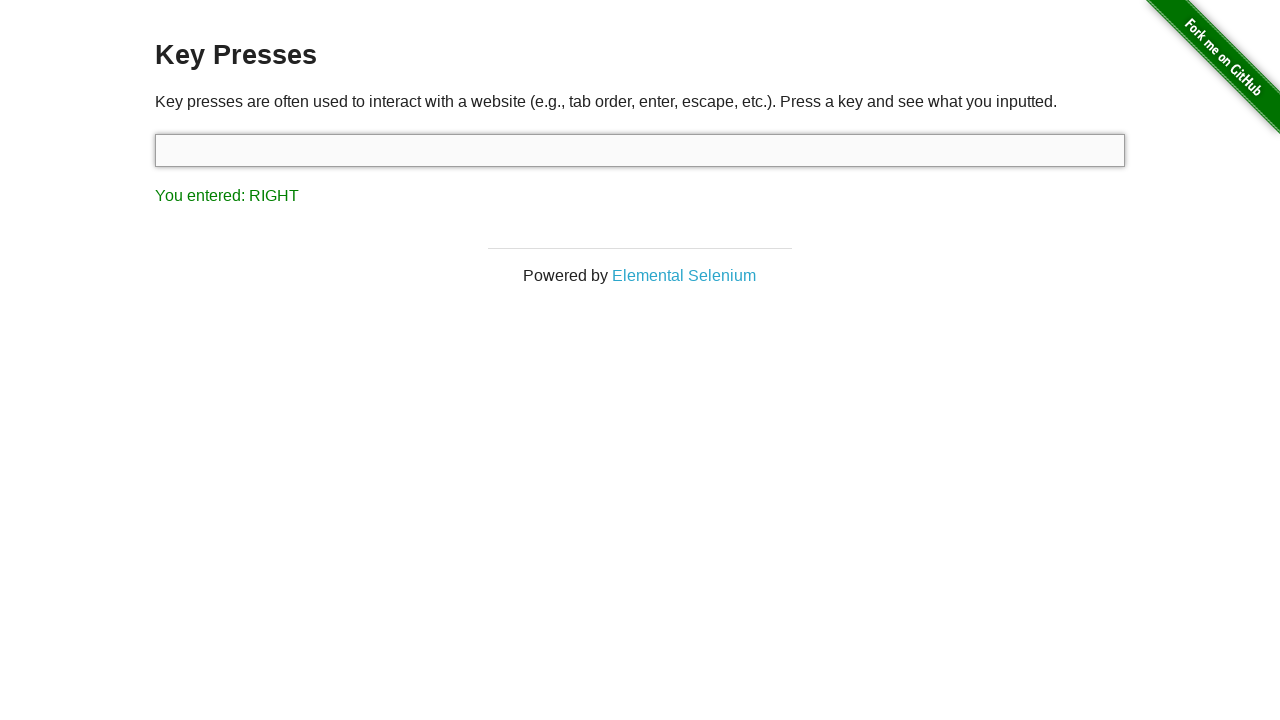

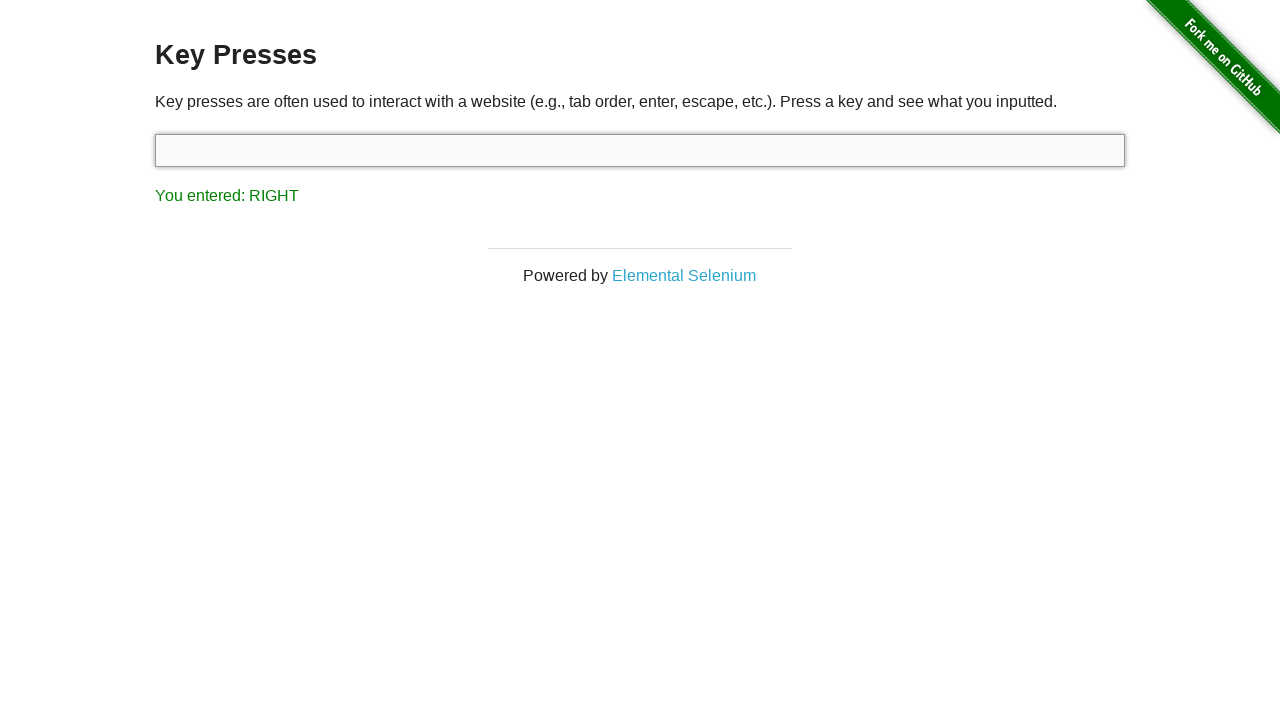